Tests drag and drop functionality by dragging an element from source to target location within an iframe

Starting URL: https://jqueryui.com/droppable/

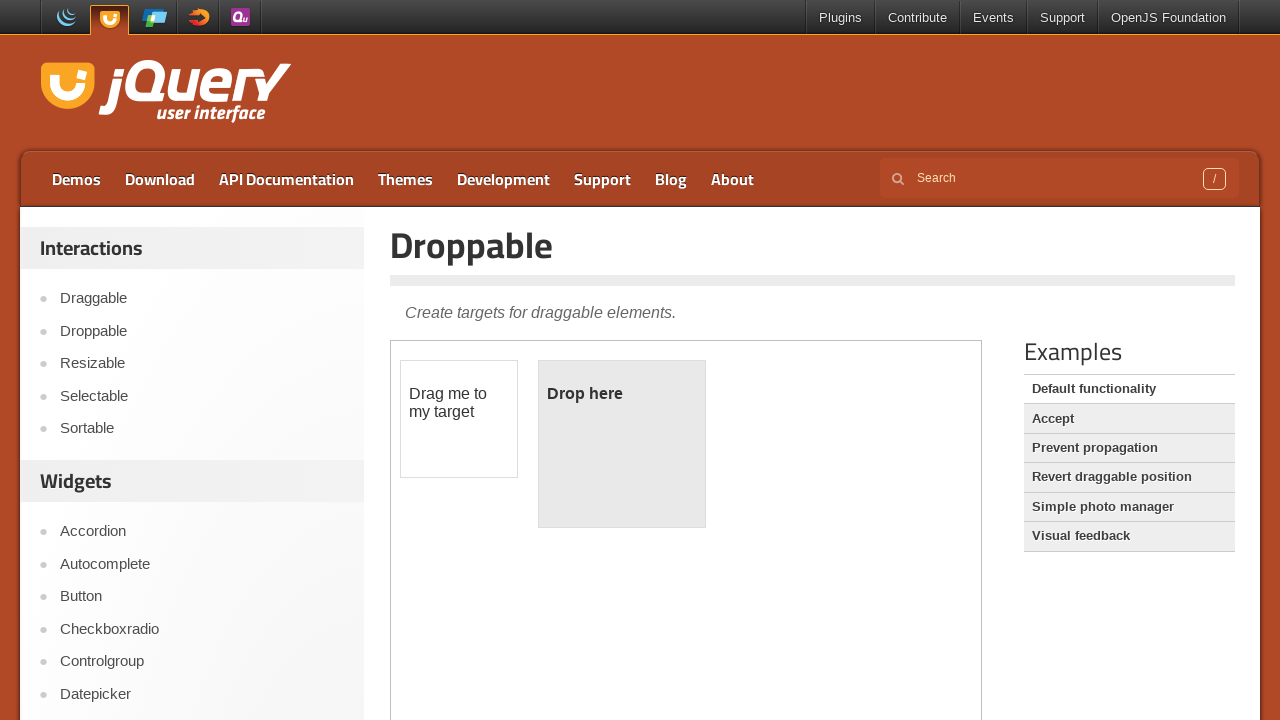

Located iframe containing drag and drop elements
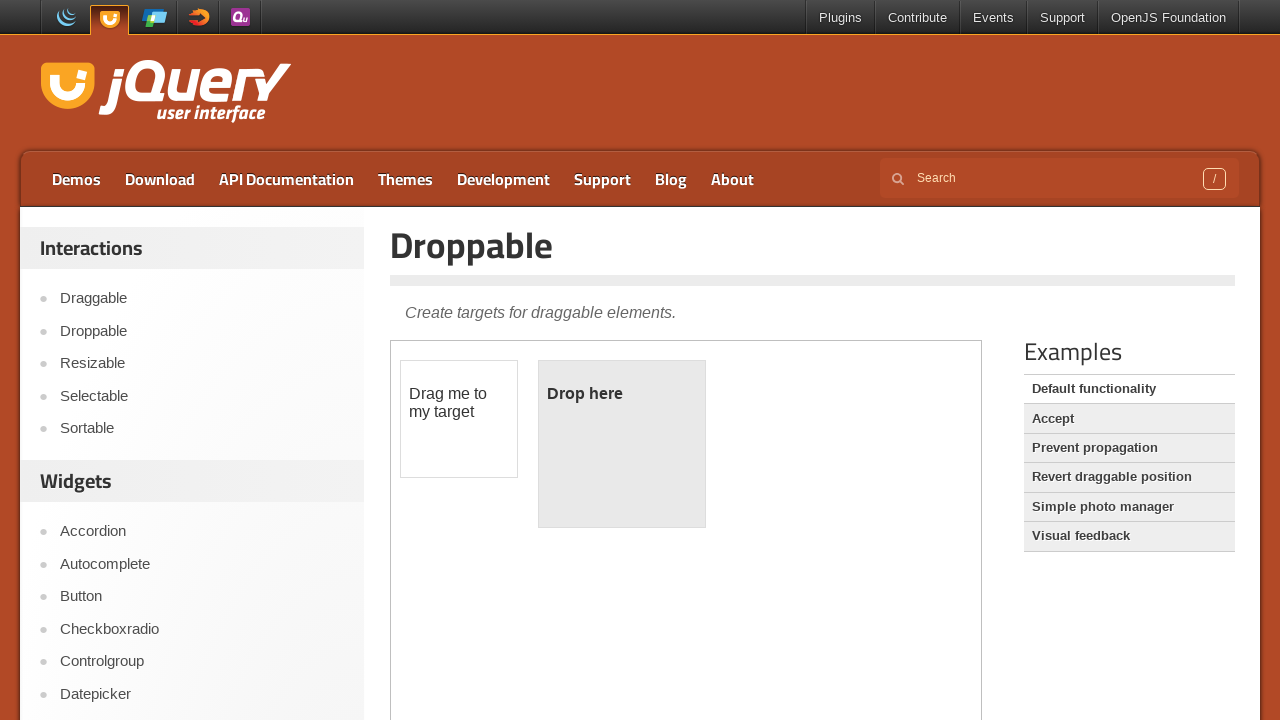

Located draggable source element with id 'draggable'
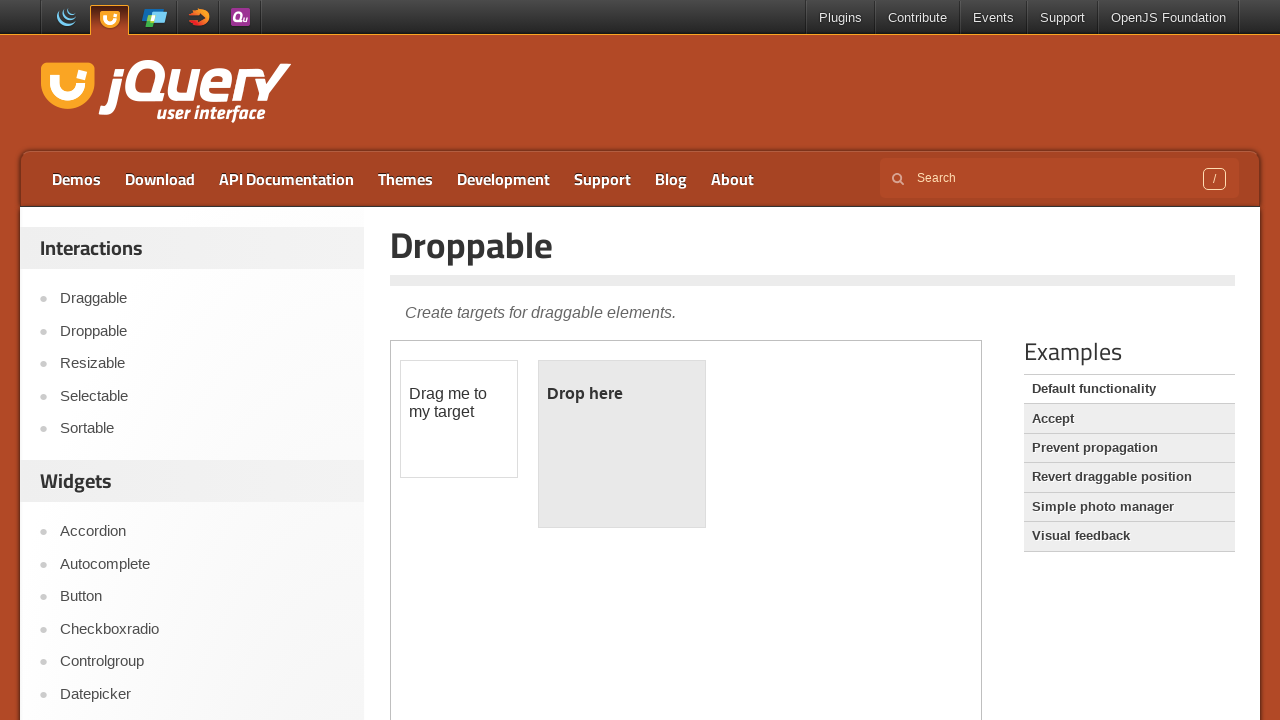

Located droppable target element with id 'droppable'
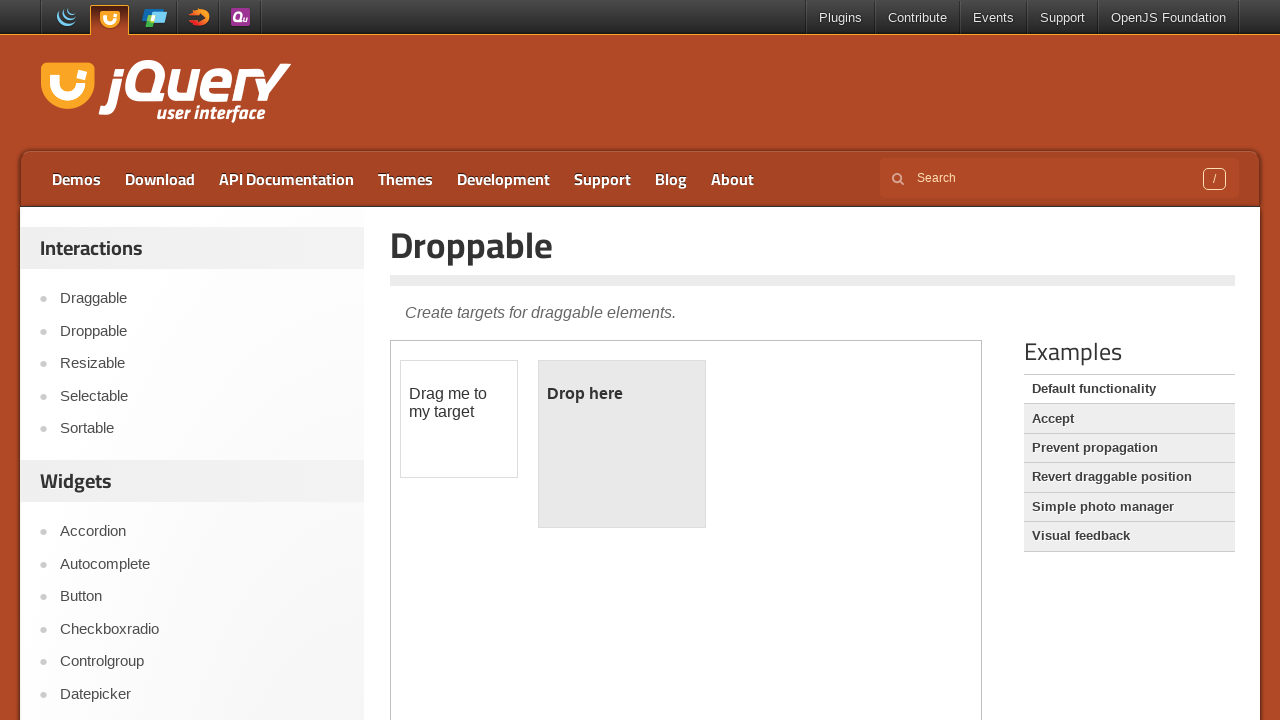

Dragged element from source to target location at (622, 444)
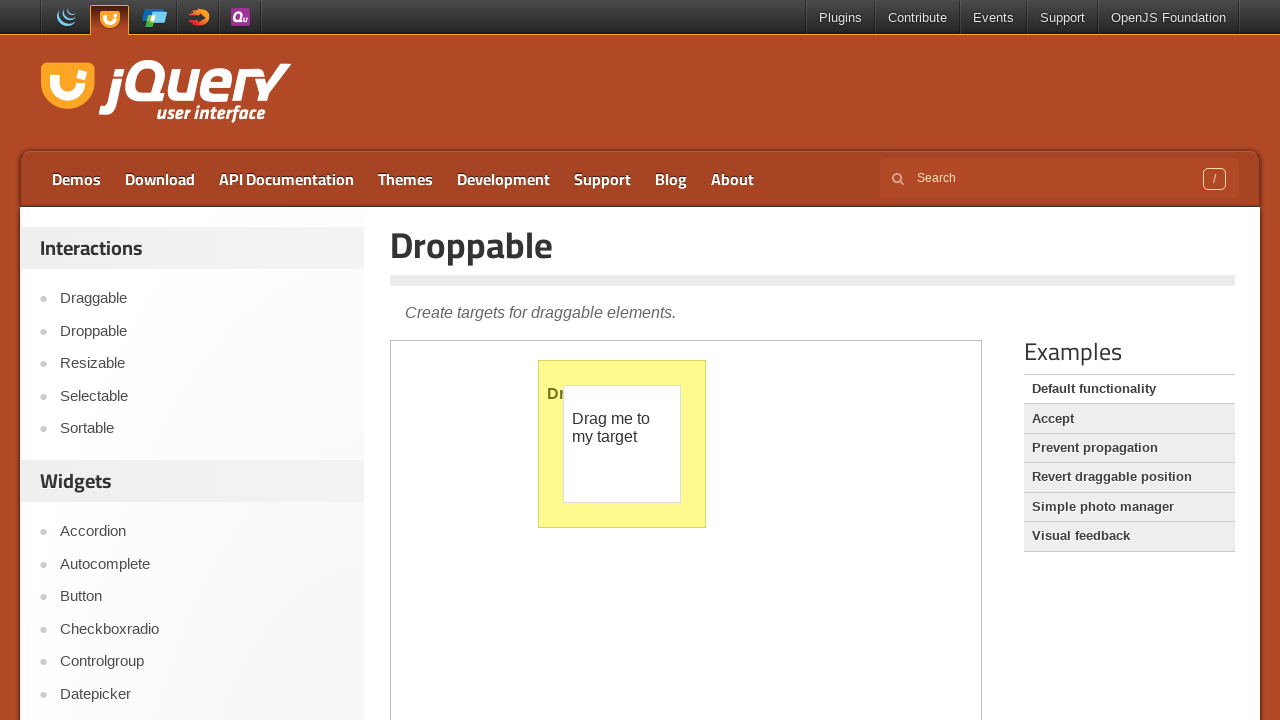

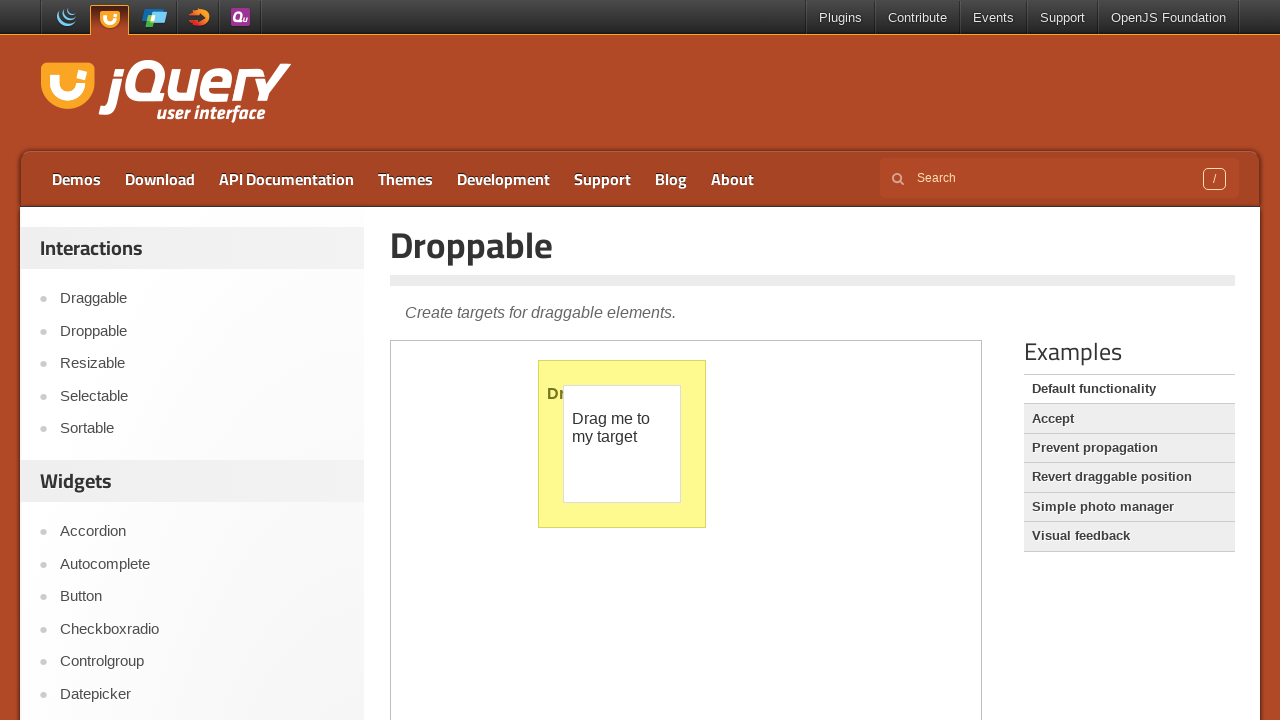